Tests launching Python.org and verifying the page title is "Welcome to Python.org"

Starting URL: https://www.python.org

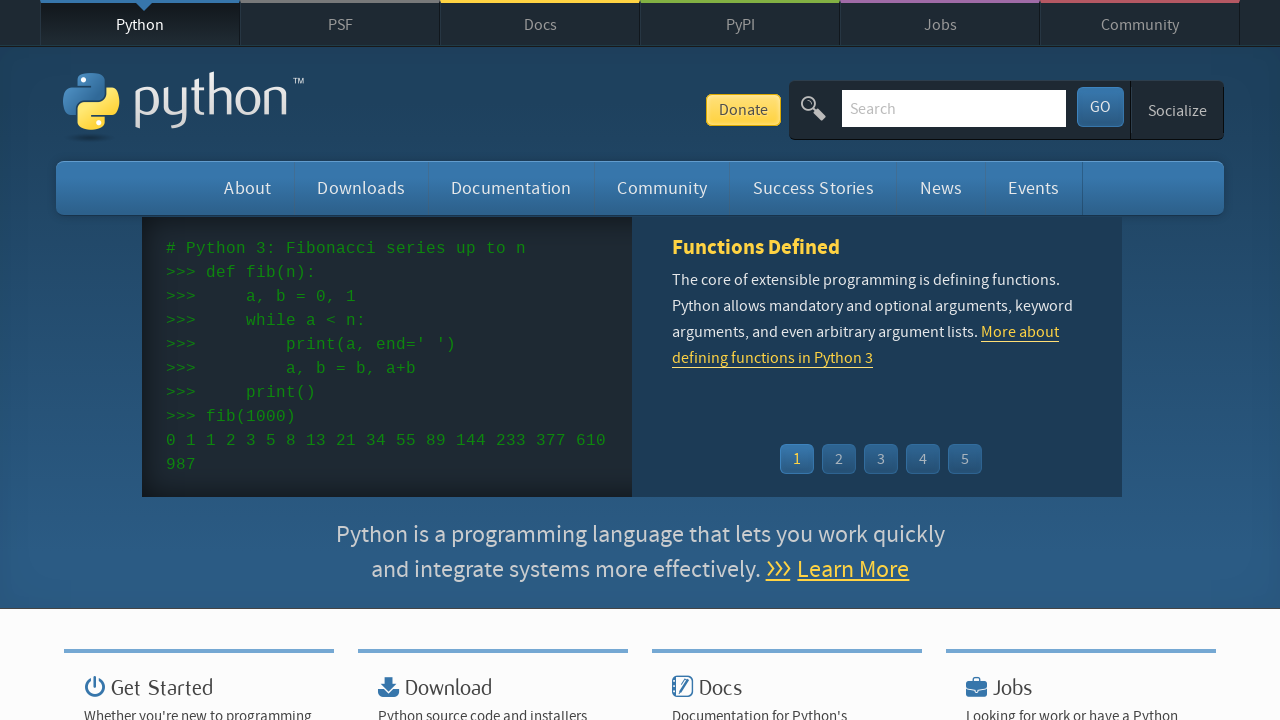

Navigated to https://www.python.org
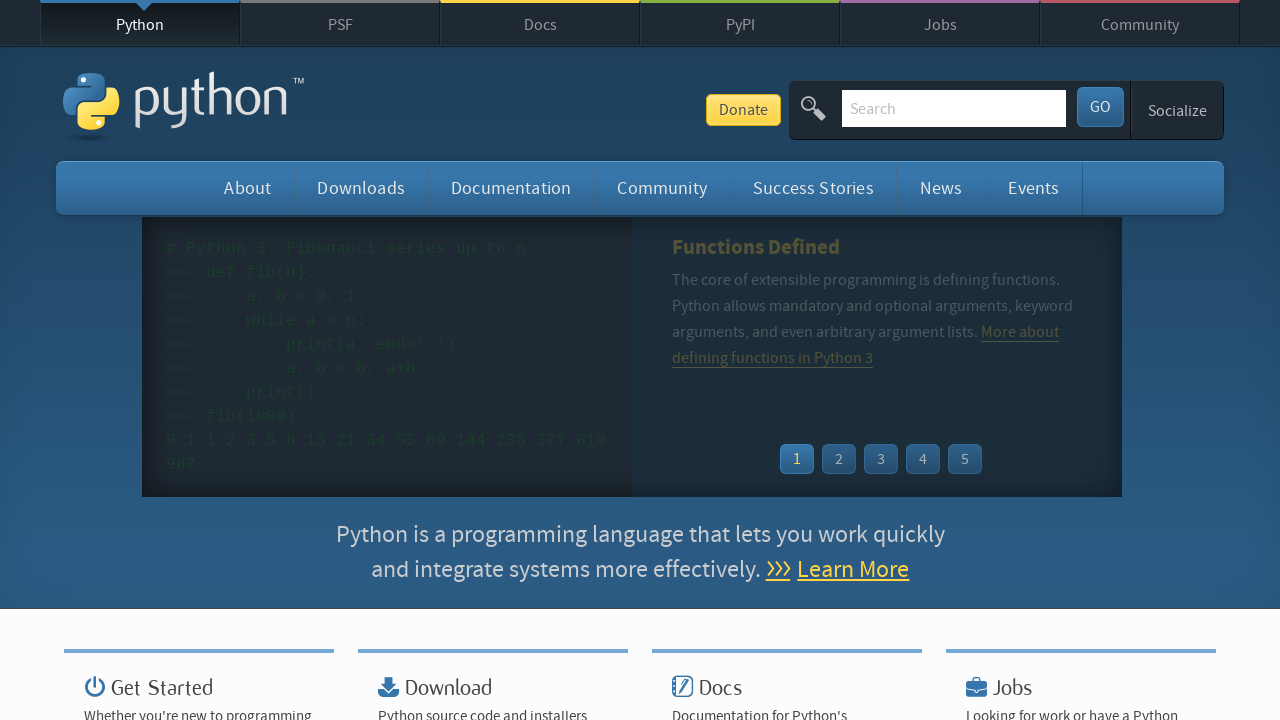

Verified page title is 'Welcome to Python.org'
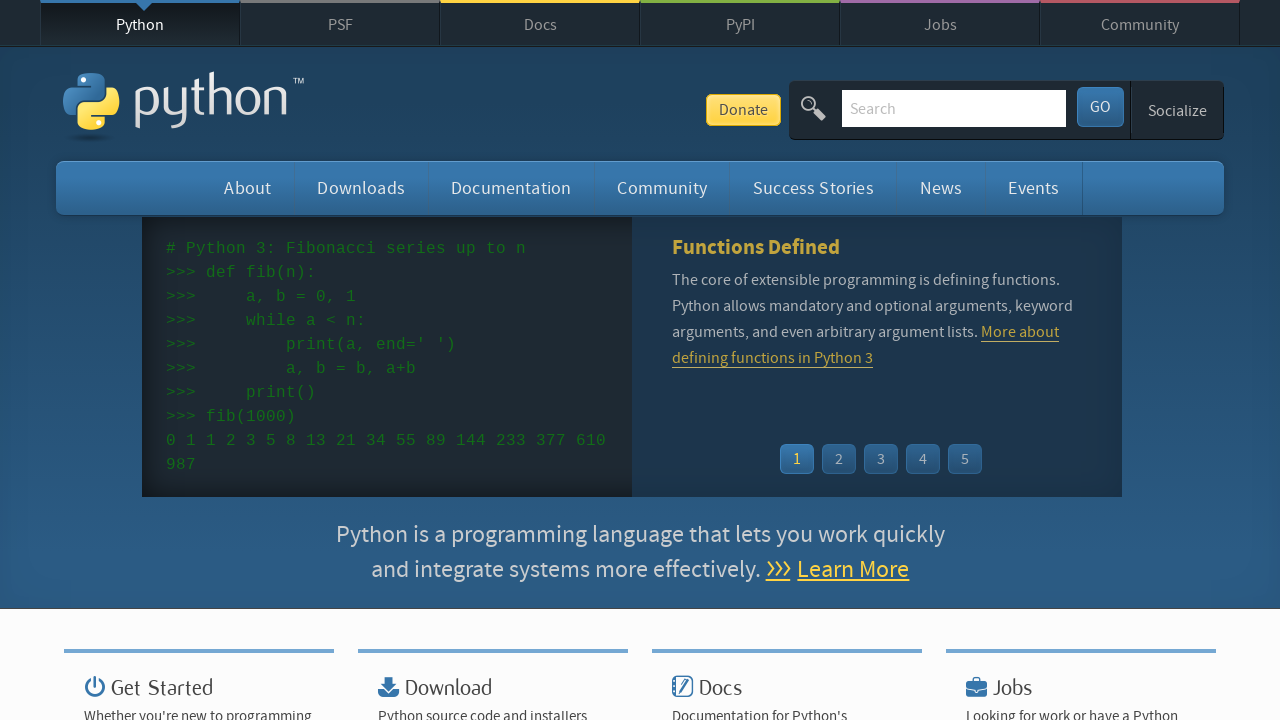

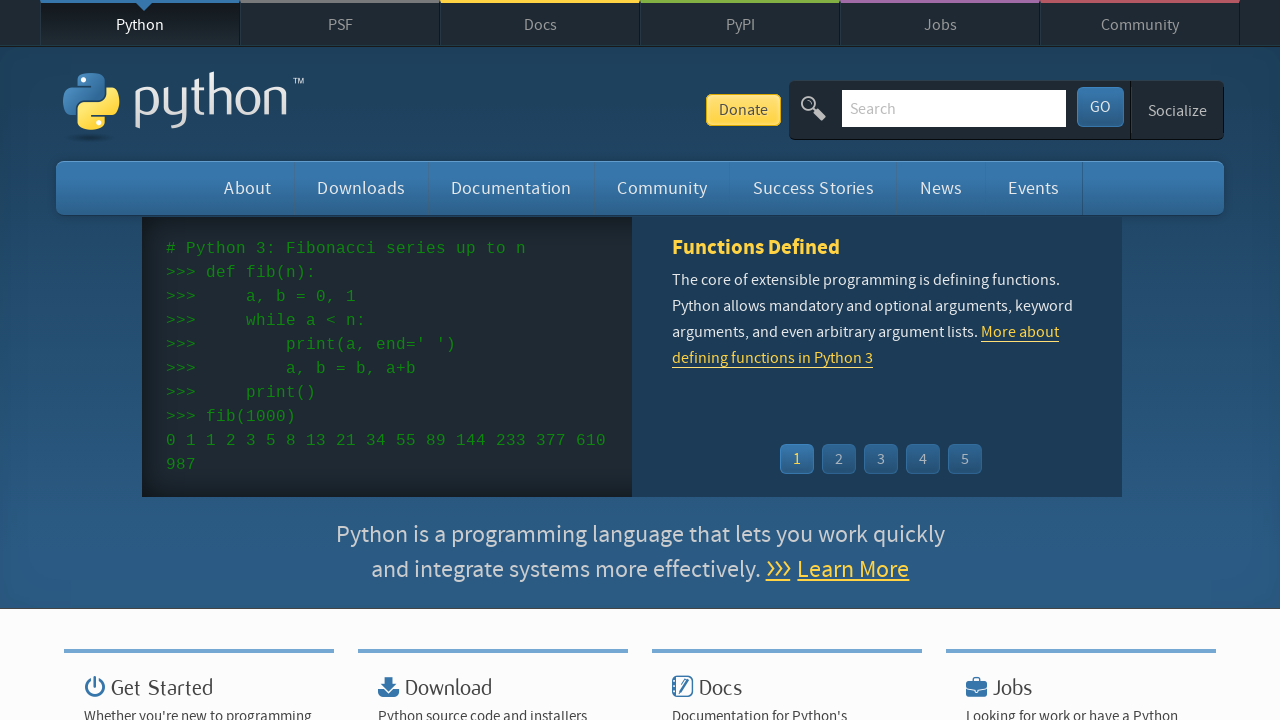